Tests un-marking items as complete by checking and then unchecking an item

Starting URL: https://demo.playwright.dev/todomvc

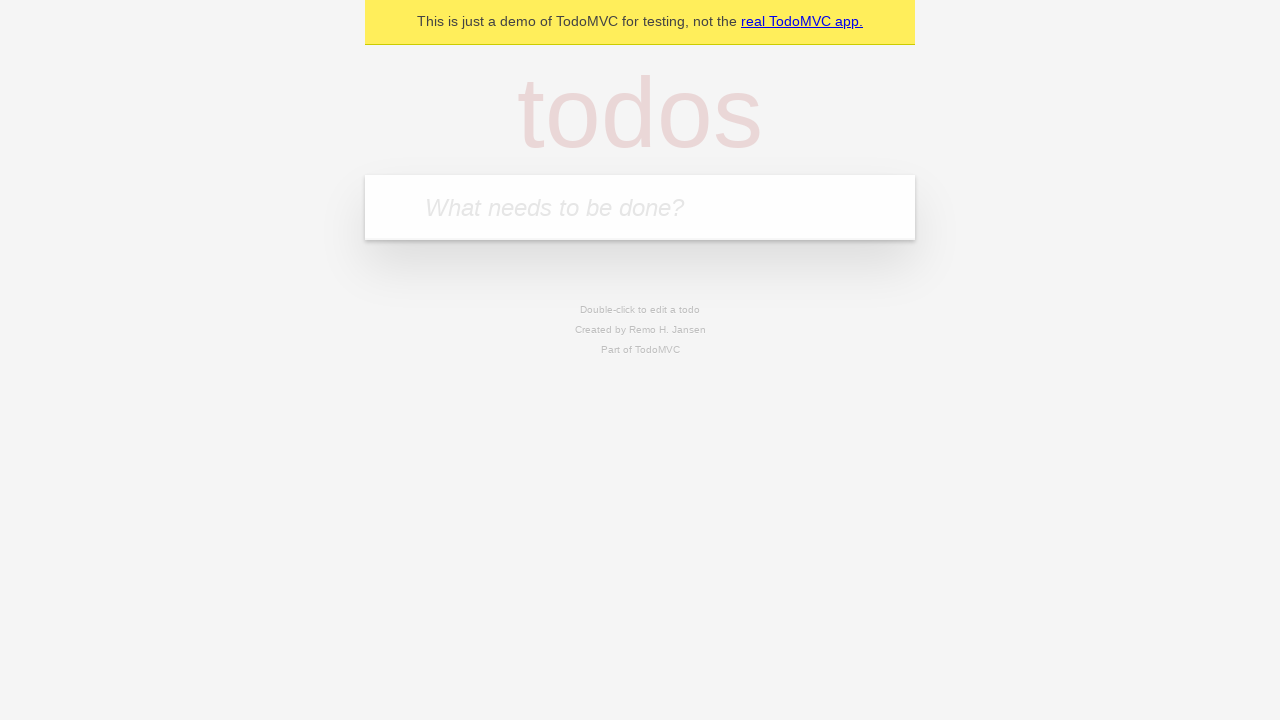

Located the todo input field
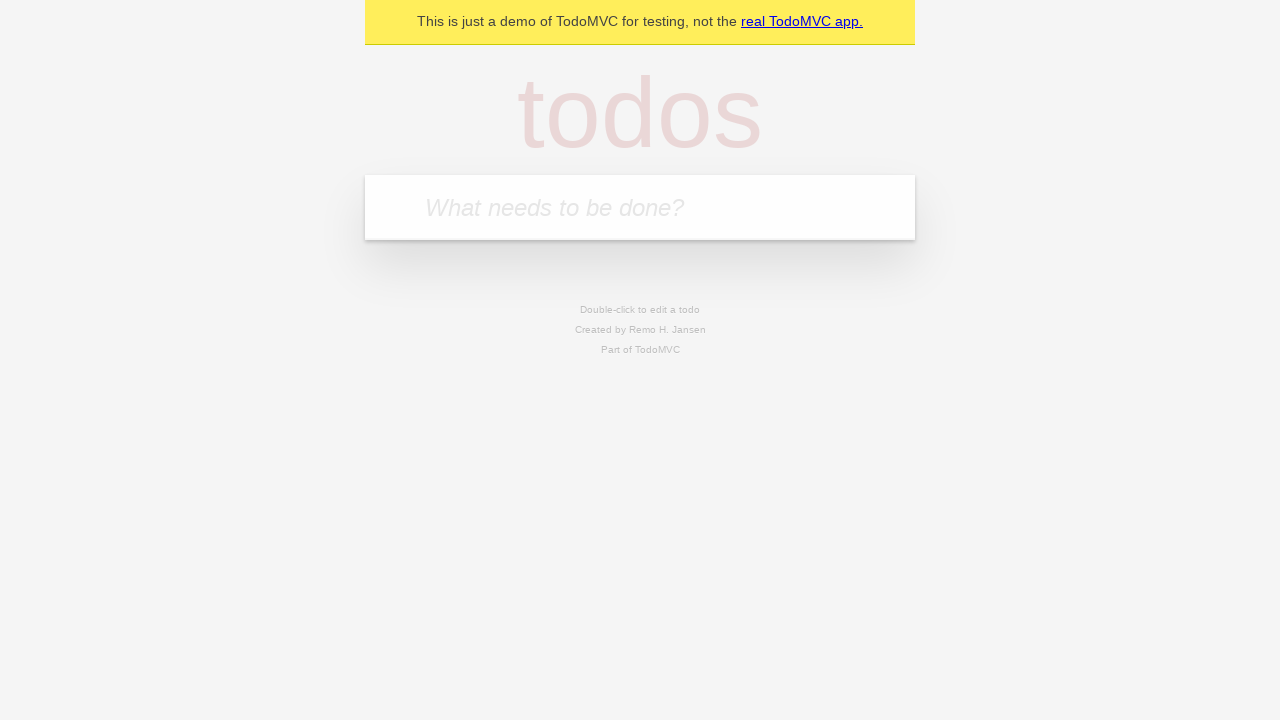

Filled todo input with 'buy some cheese' on internal:attr=[placeholder="What needs to be done?"i]
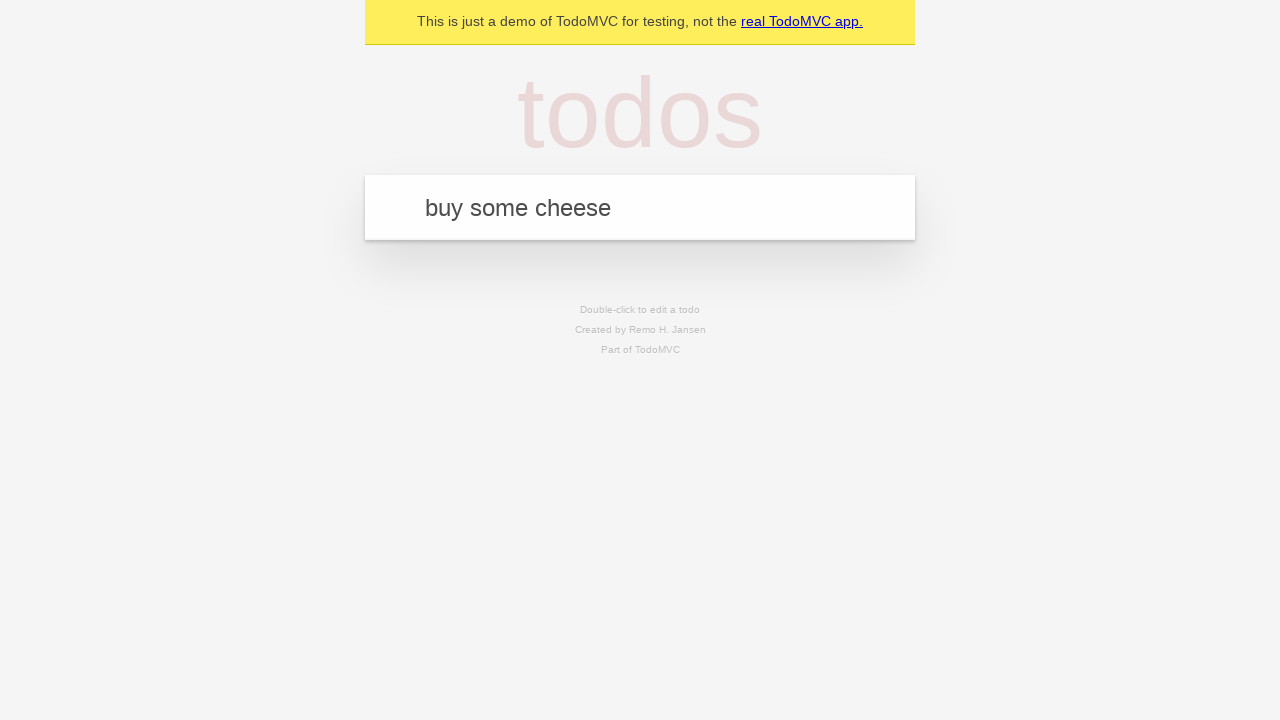

Pressed Enter to create first todo item on internal:attr=[placeholder="What needs to be done?"i]
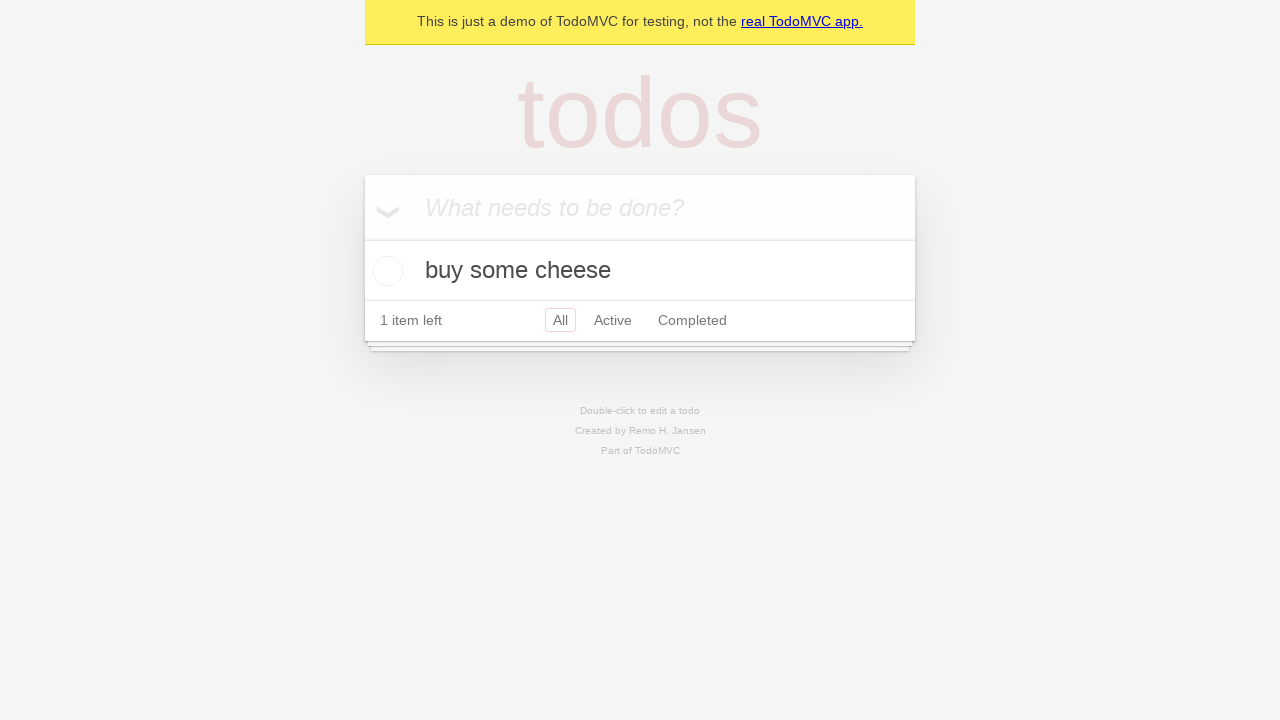

Filled todo input with 'feed the cat' on internal:attr=[placeholder="What needs to be done?"i]
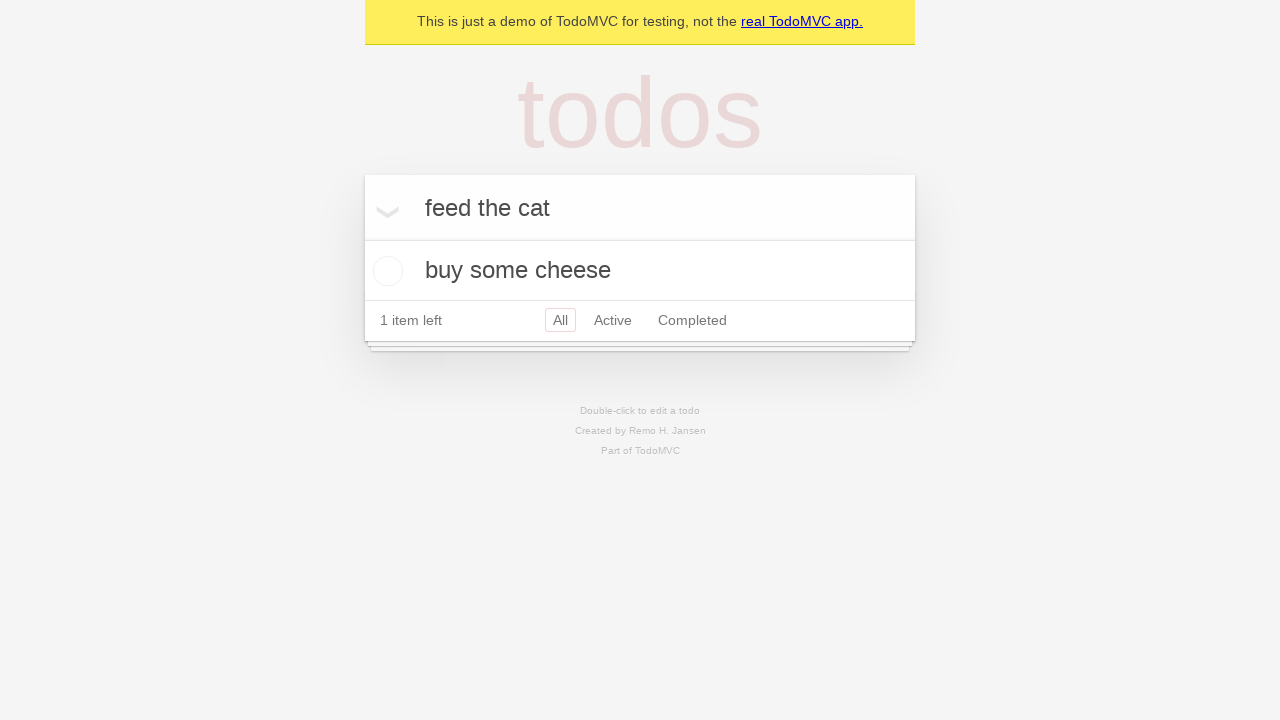

Pressed Enter to create second todo item on internal:attr=[placeholder="What needs to be done?"i]
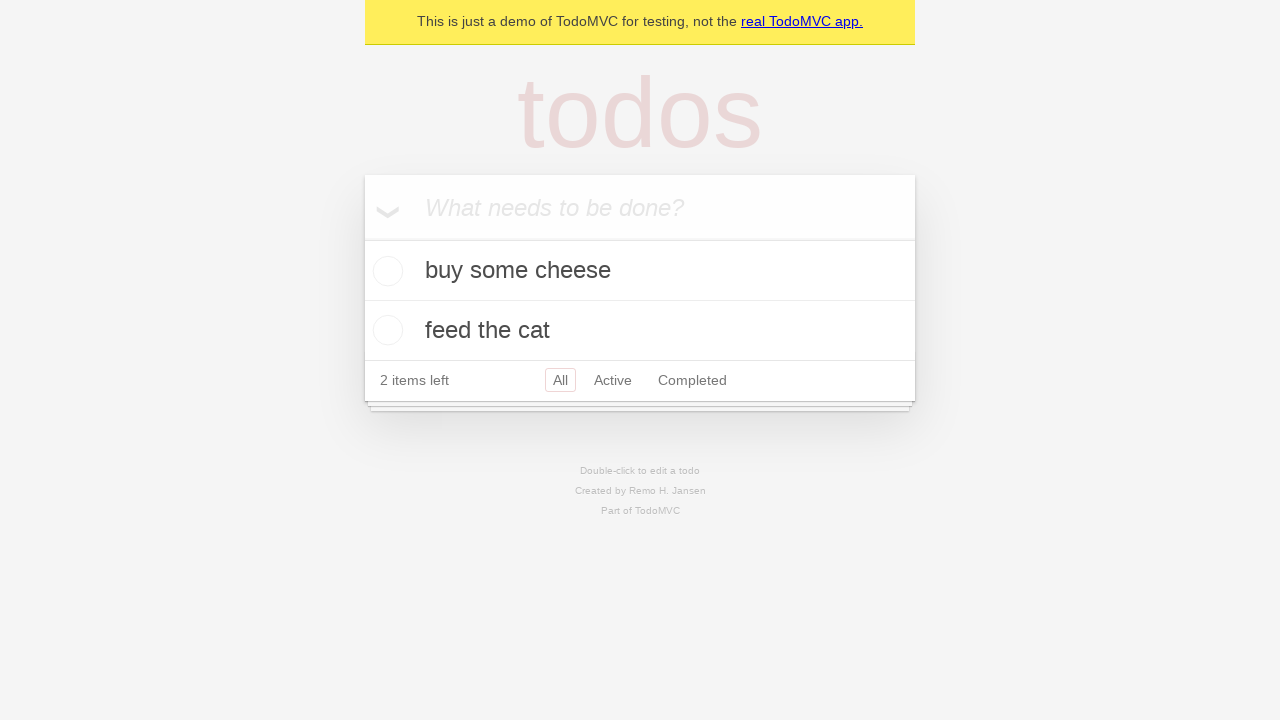

Waited for second todo item to be created
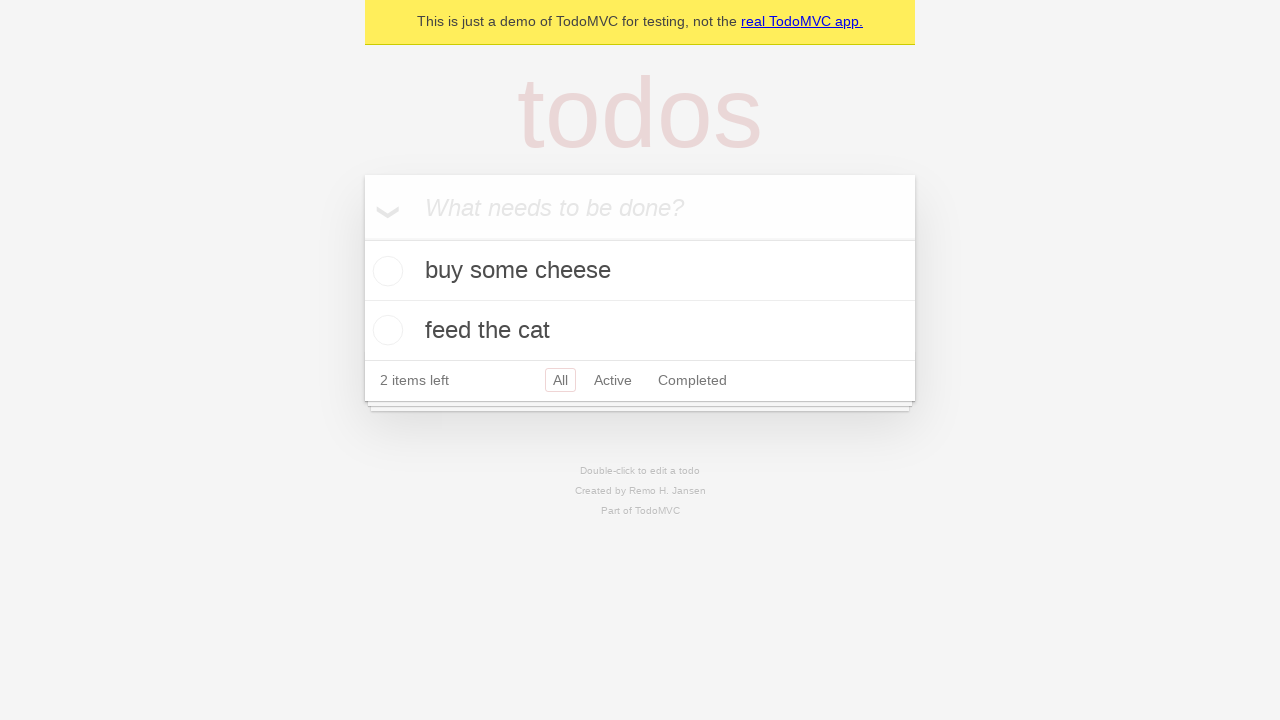

Located the first todo item
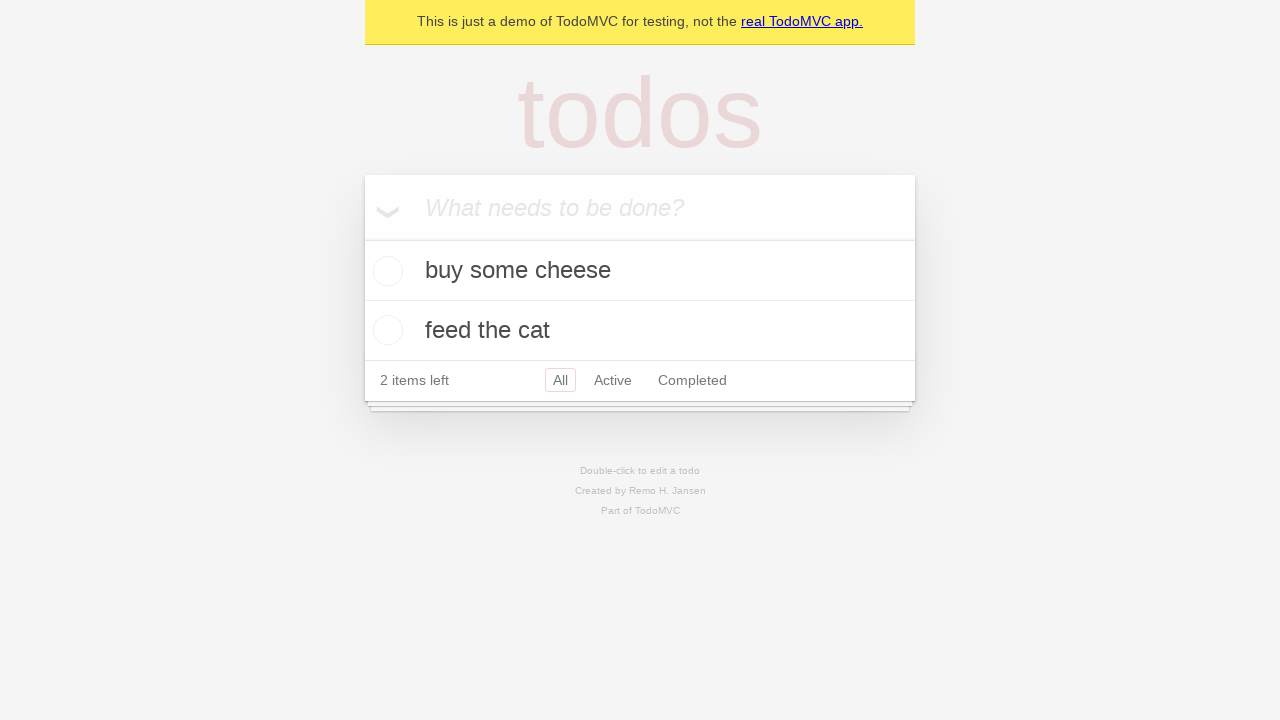

Located the checkbox for the first todo item
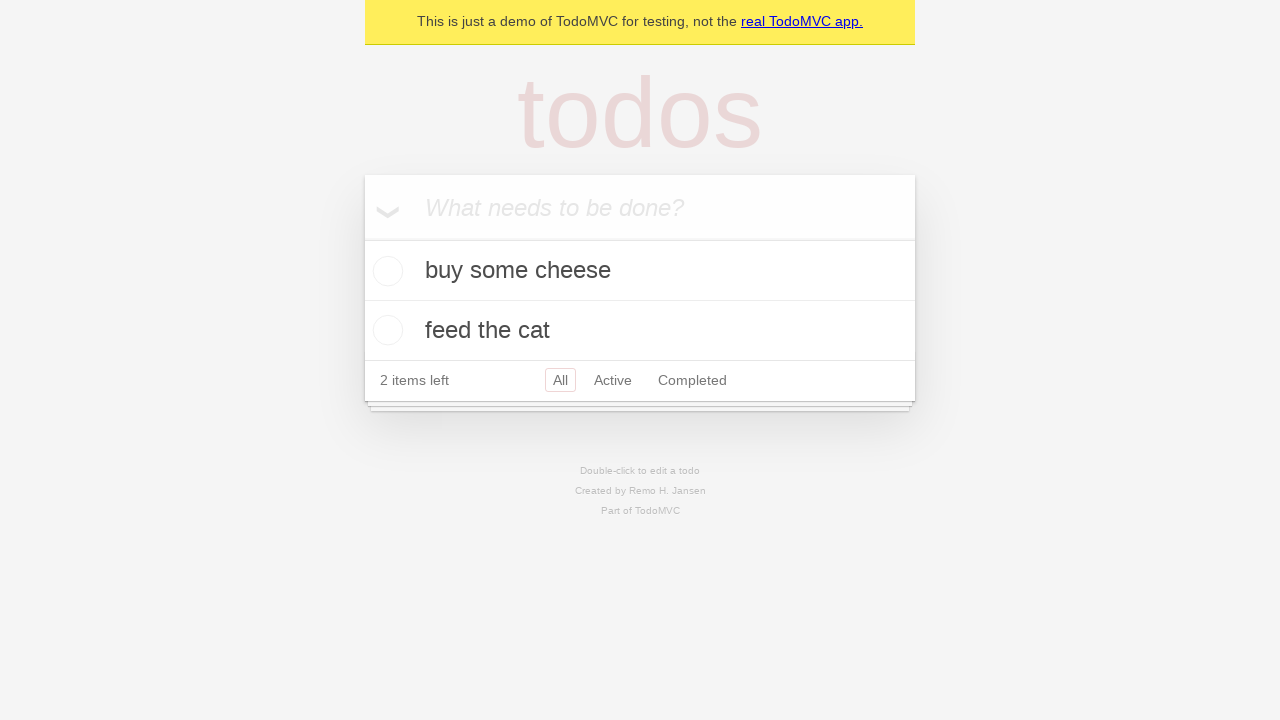

Checked the first todo item as complete at (385, 271) on internal:testid=[data-testid="todo-item"s] >> nth=0 >> internal:role=checkbox
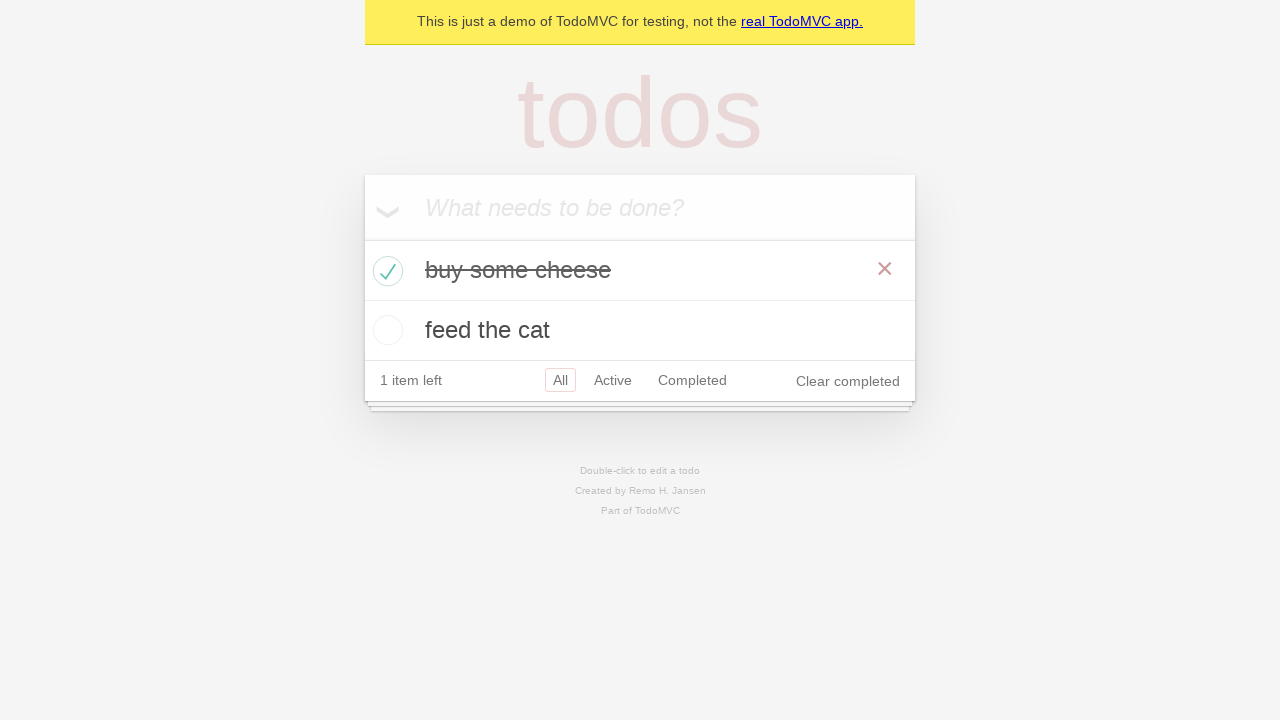

Unchecked the first todo item to mark as incomplete at (385, 271) on internal:testid=[data-testid="todo-item"s] >> nth=0 >> internal:role=checkbox
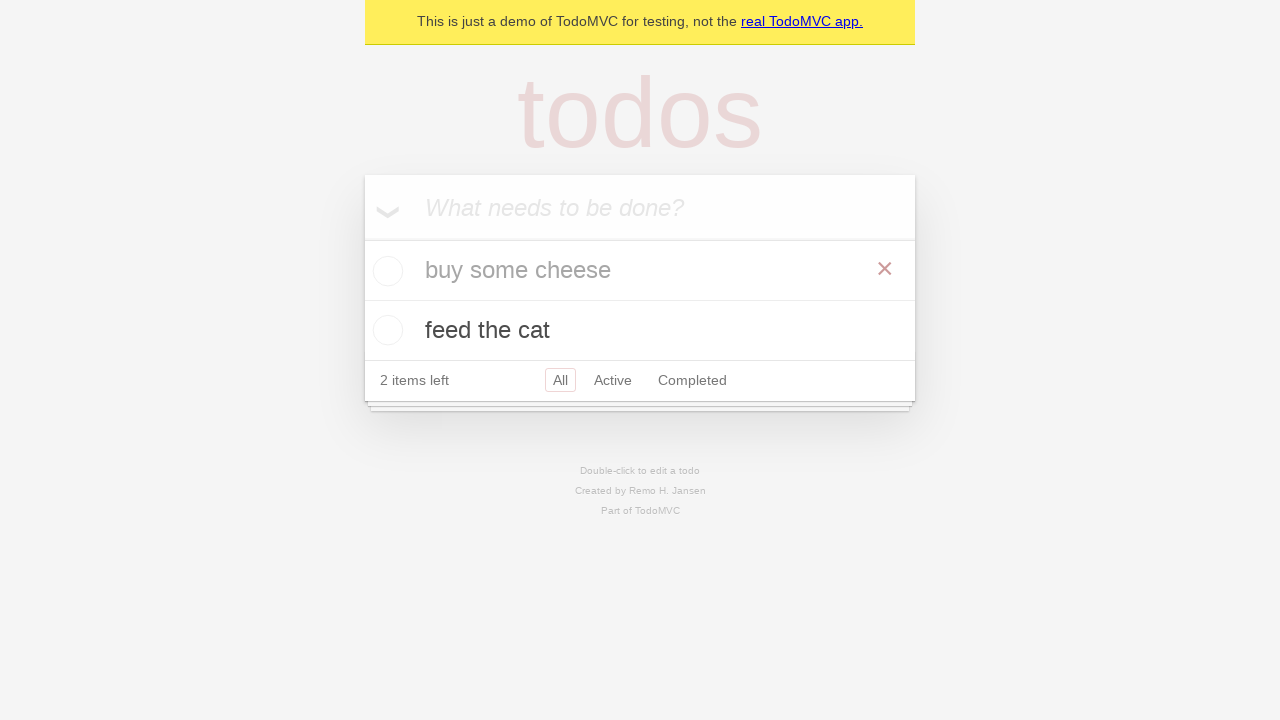

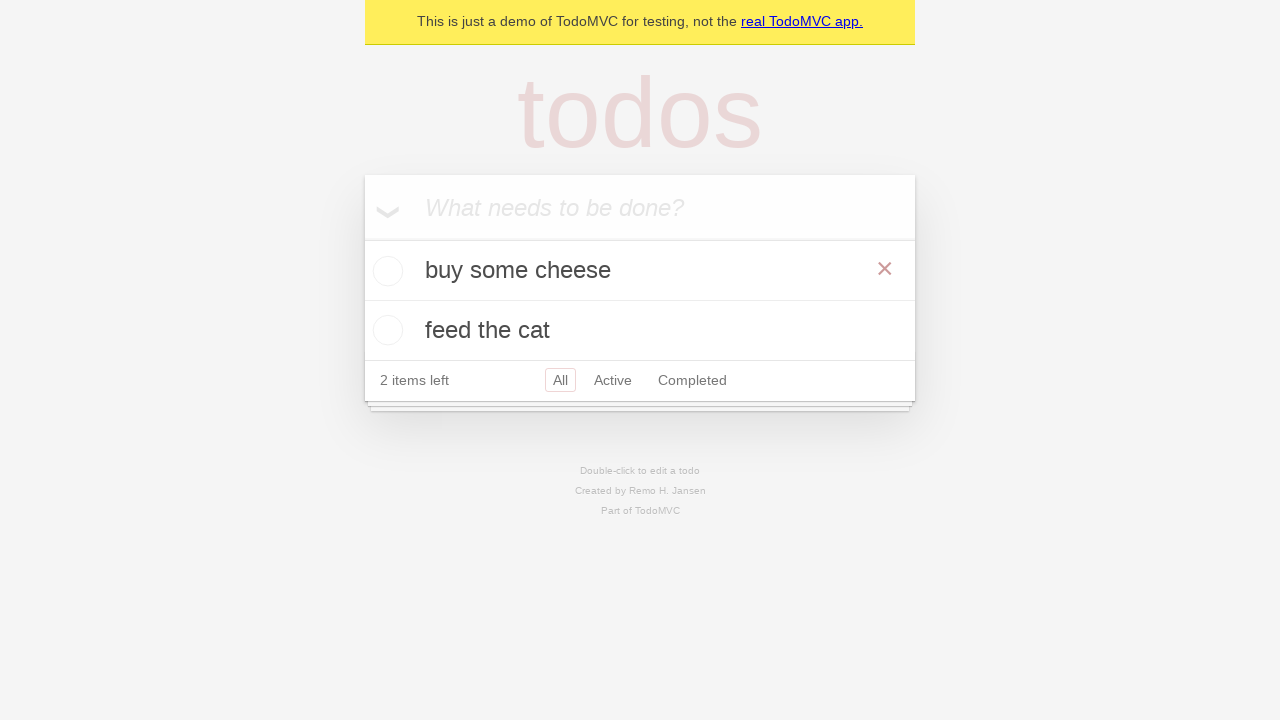